Tests JavaScript alert handling by clicking a button that triggers an alert, accepting the alert, and verifying page content

Starting URL: http://www.echoecho.com/javascript4.htm

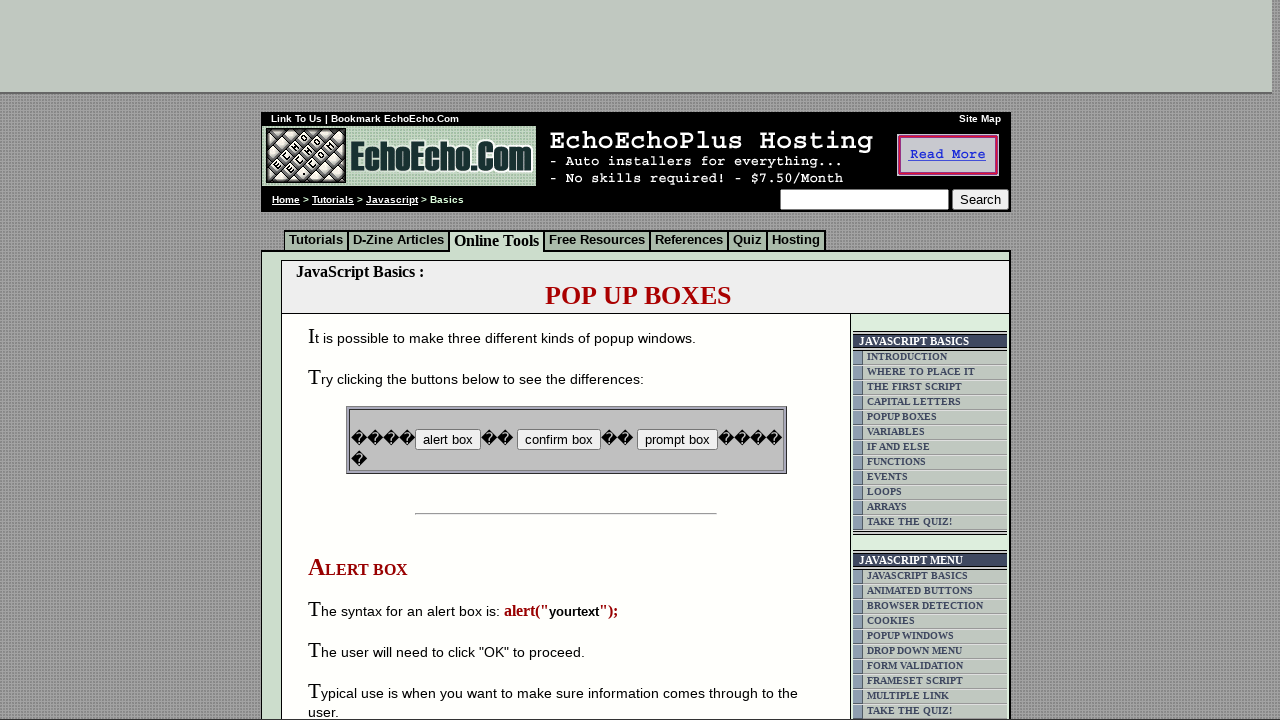

Clicked button that triggers JavaScript alert at (448, 440) on input[name='B1']
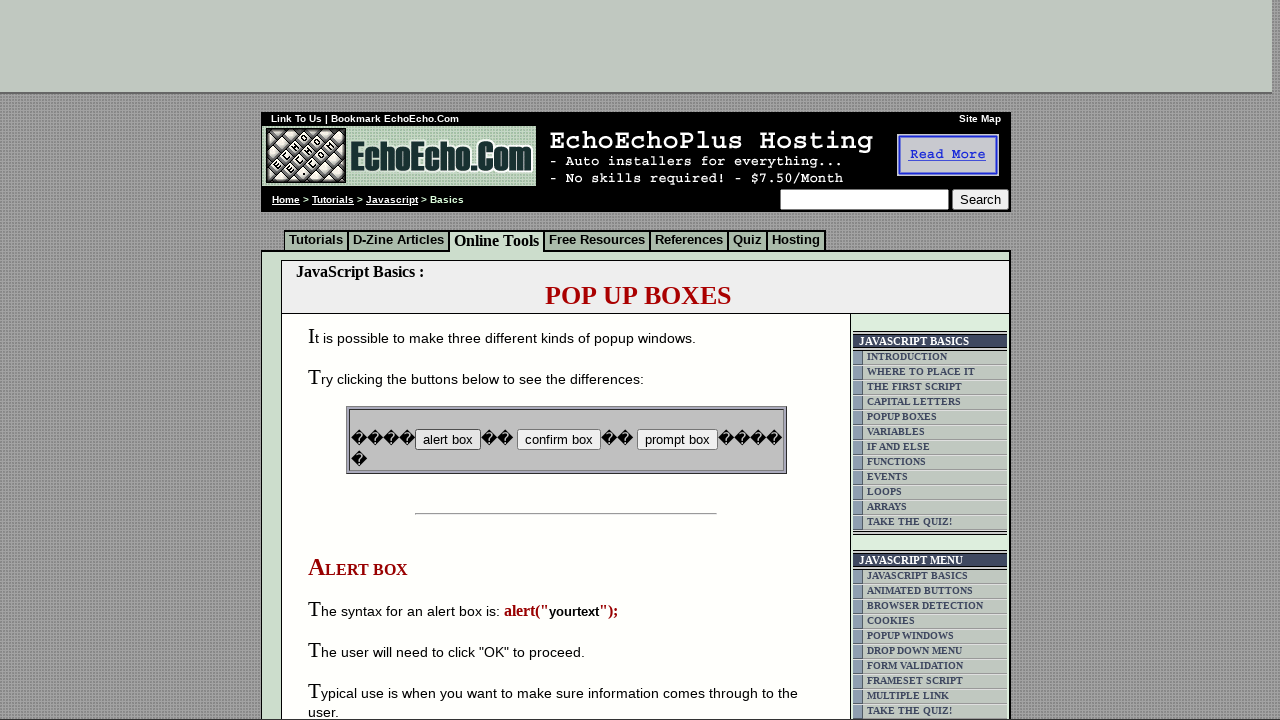

Set up dialog handler to accept alerts
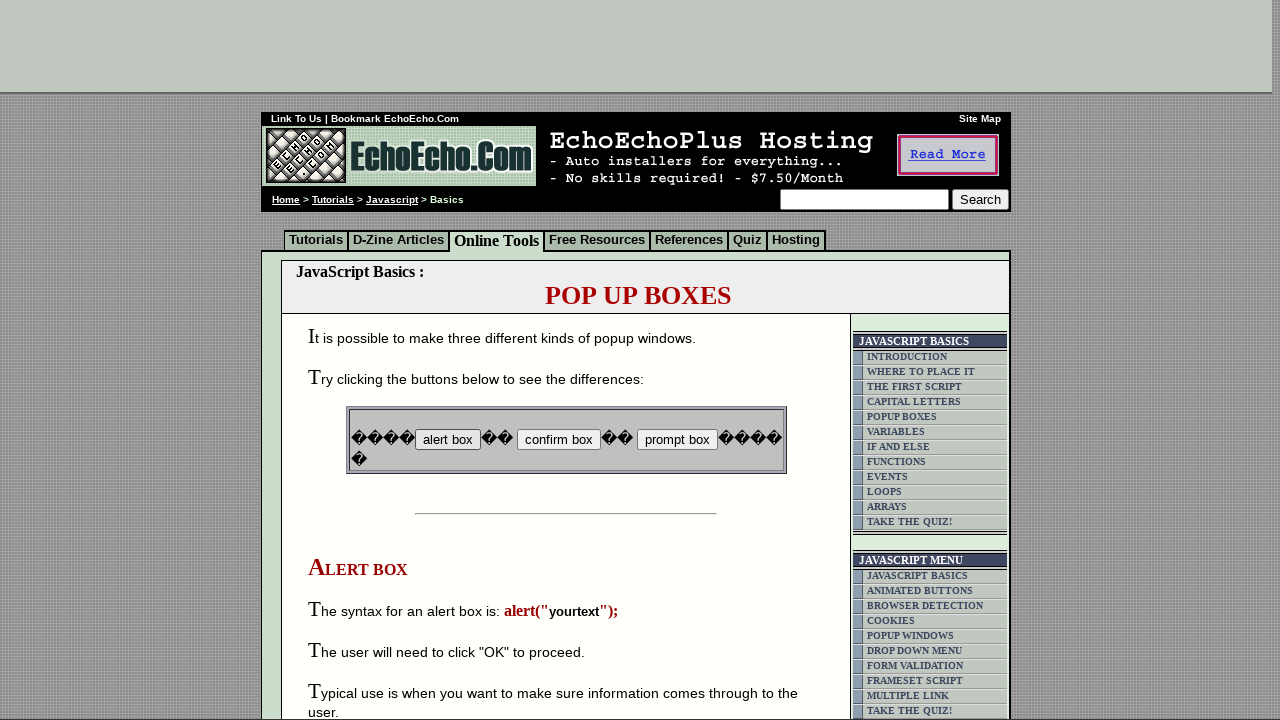

Verified headline element is present after alert acceptance
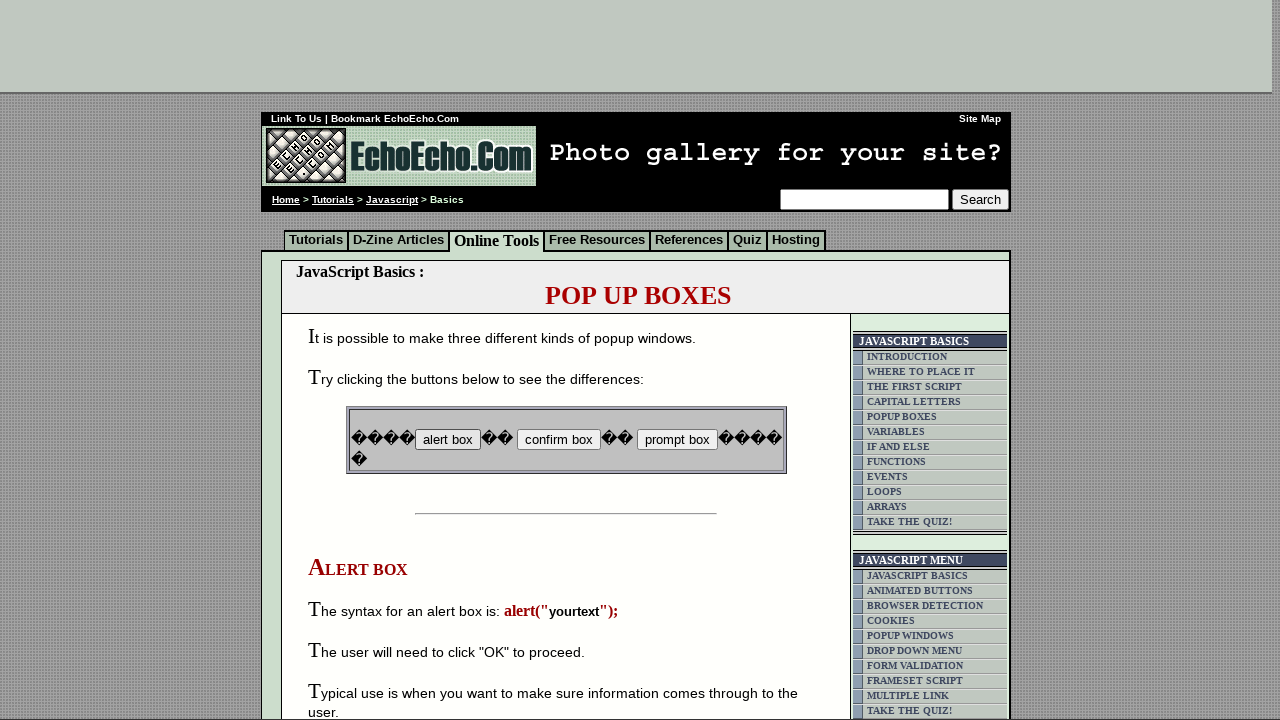

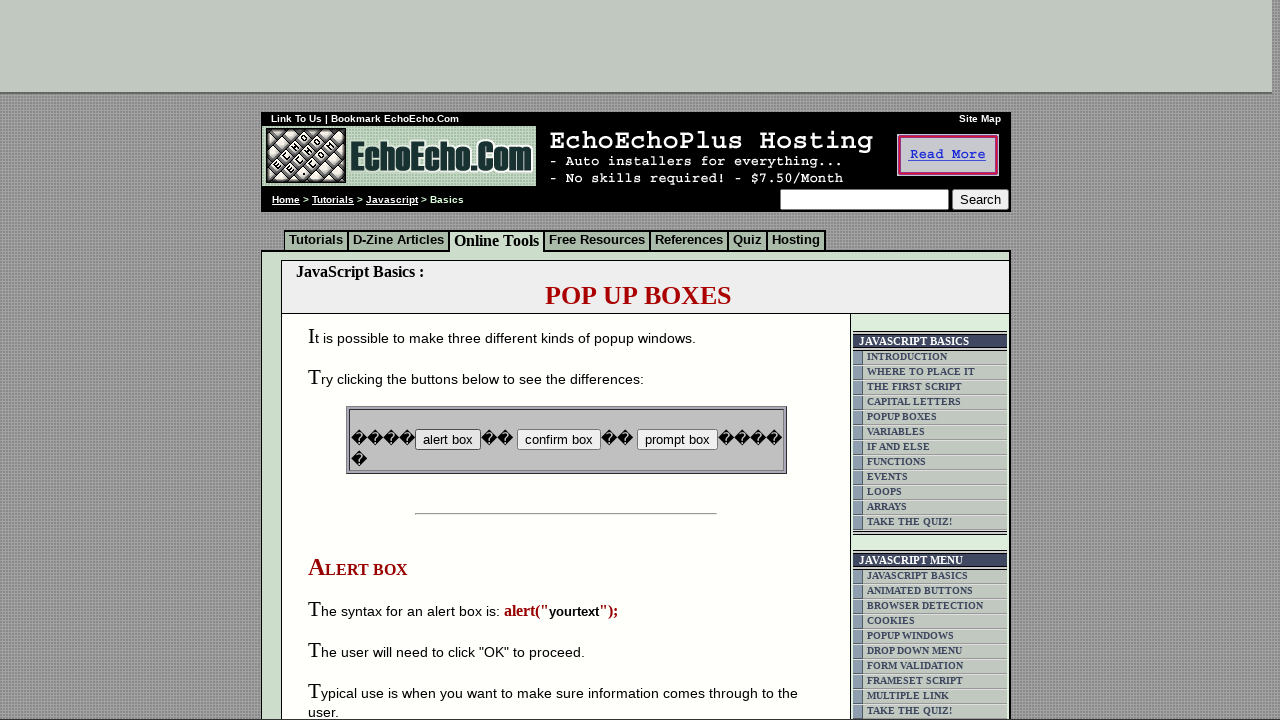